Tests that todo data persists after page reload

Starting URL: https://demo.playwright.dev/todomvc

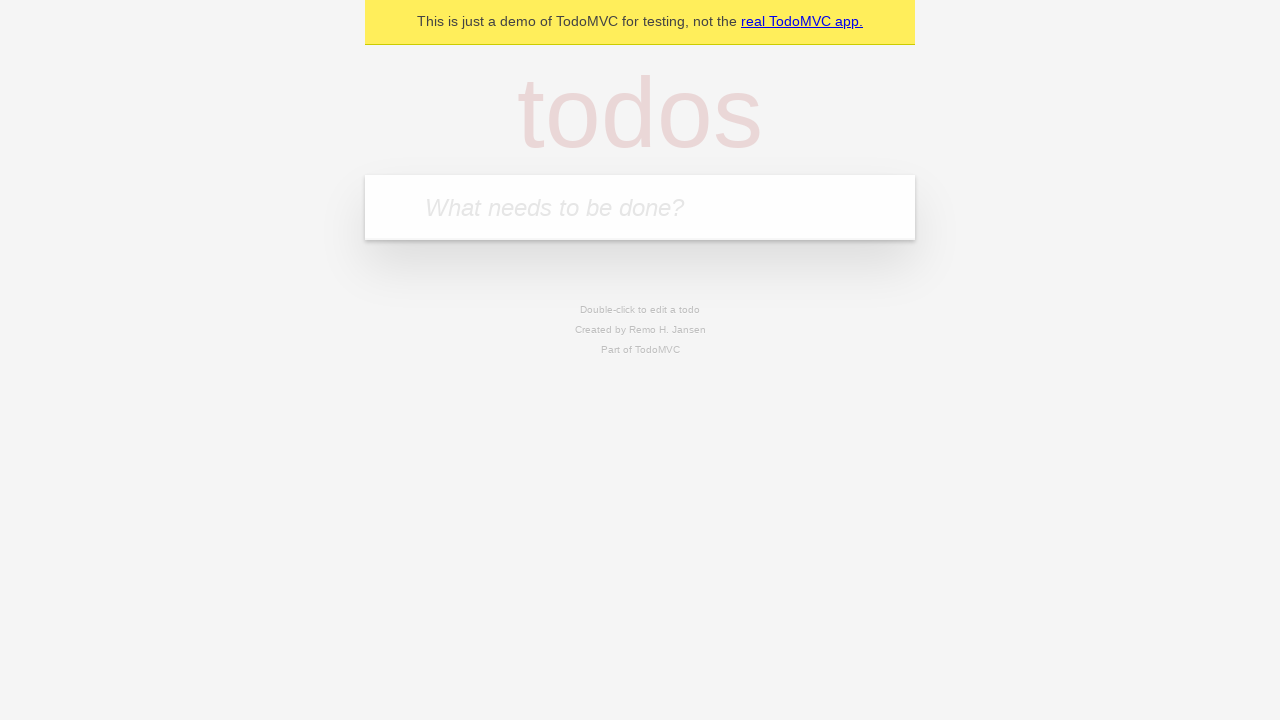

Filled todo input with 'buy some cheese' on internal:attr=[placeholder="What needs to be done?"i]
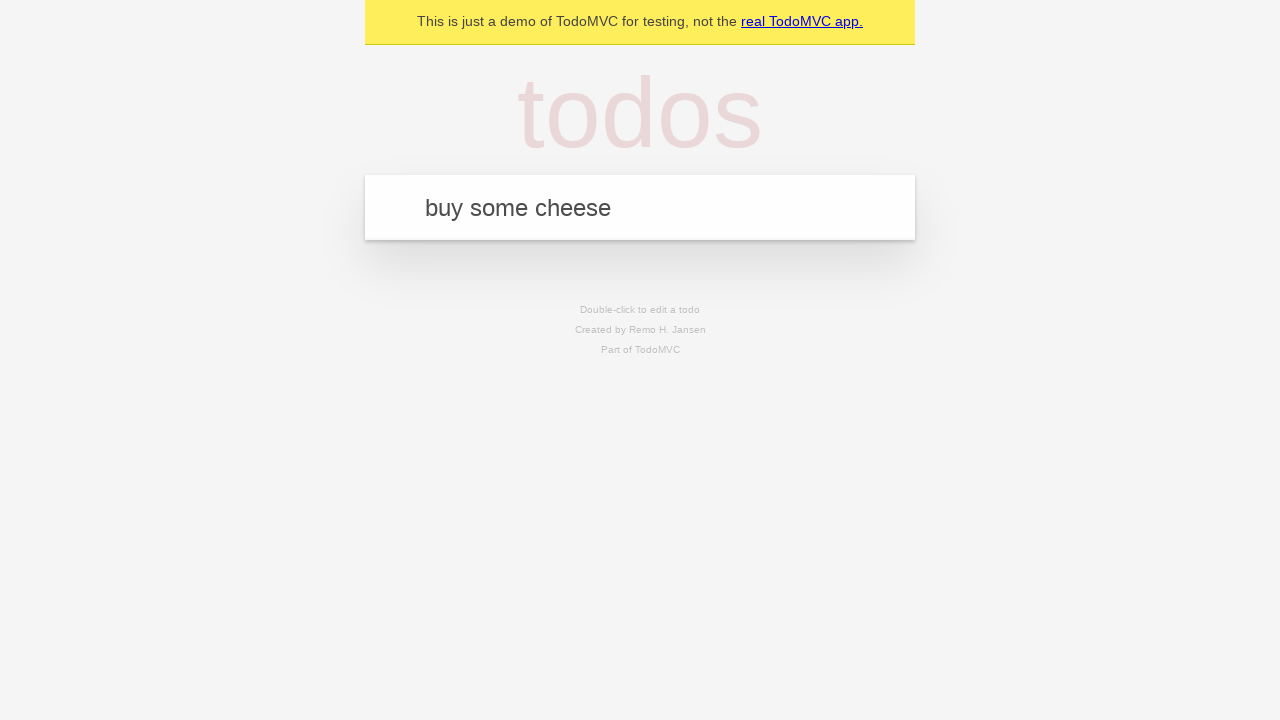

Pressed Enter to add first todo item on internal:attr=[placeholder="What needs to be done?"i]
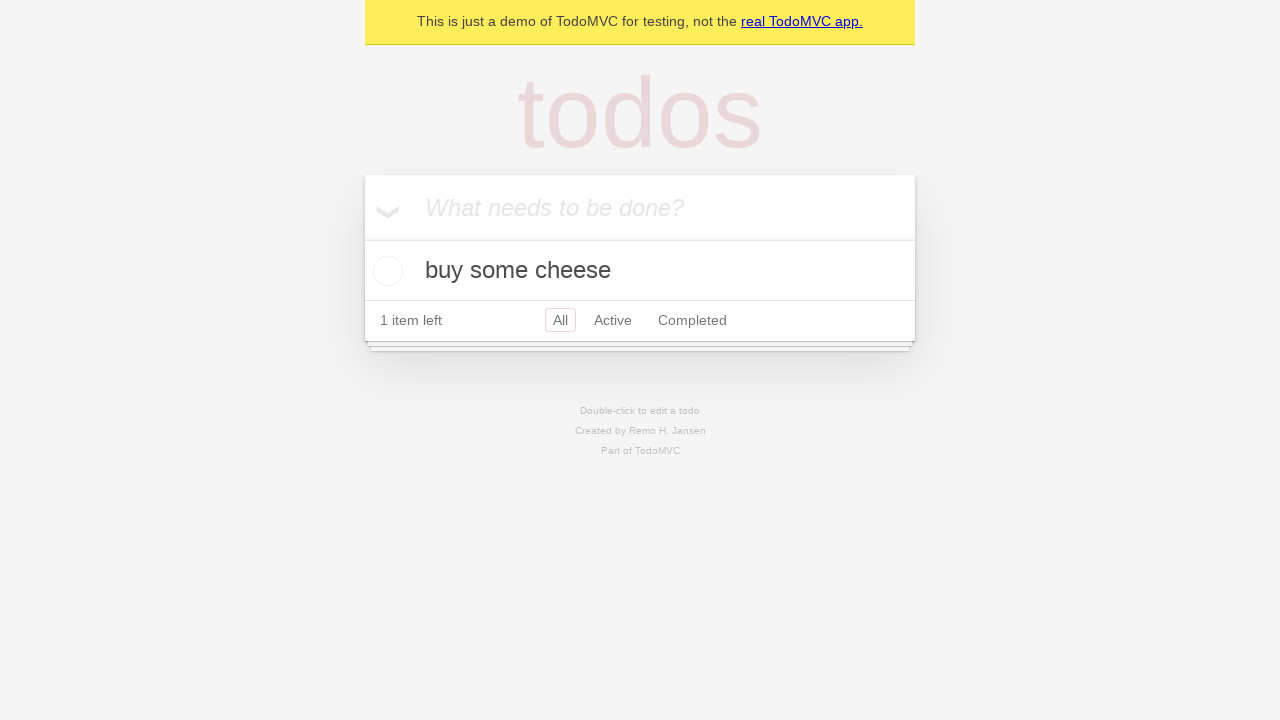

Filled todo input with 'feed the cat' on internal:attr=[placeholder="What needs to be done?"i]
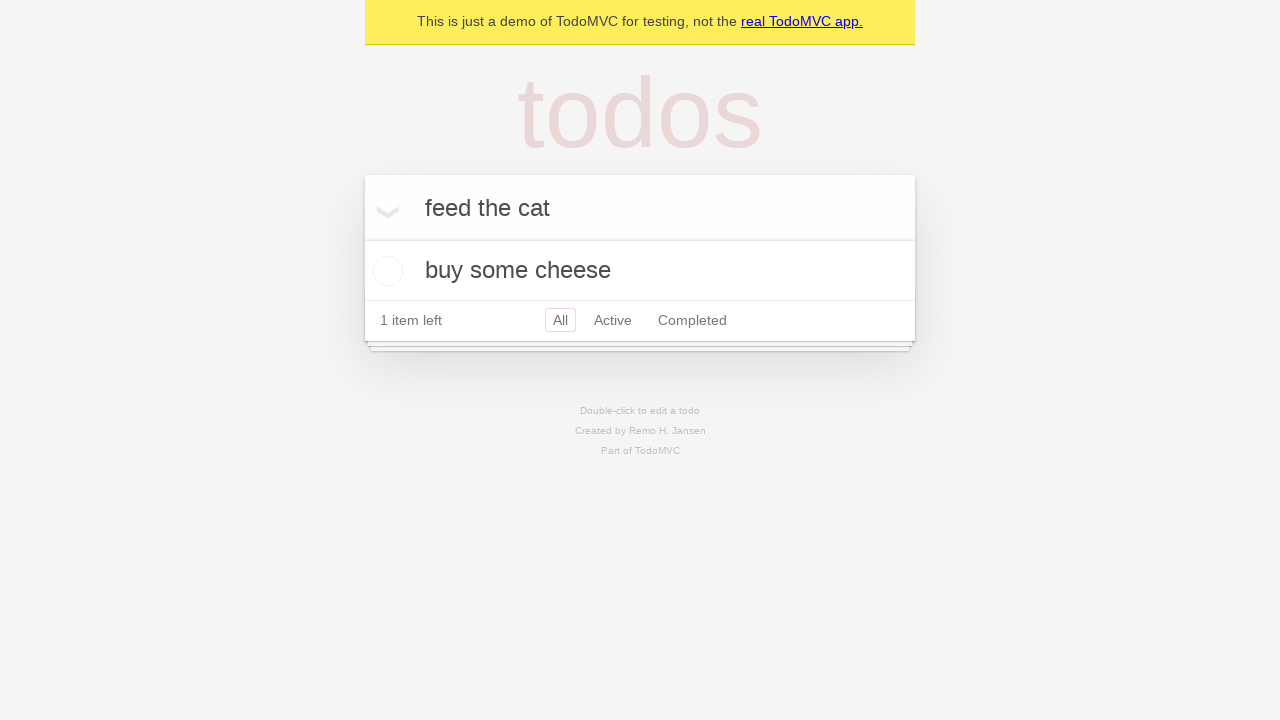

Pressed Enter to add second todo item on internal:attr=[placeholder="What needs to be done?"i]
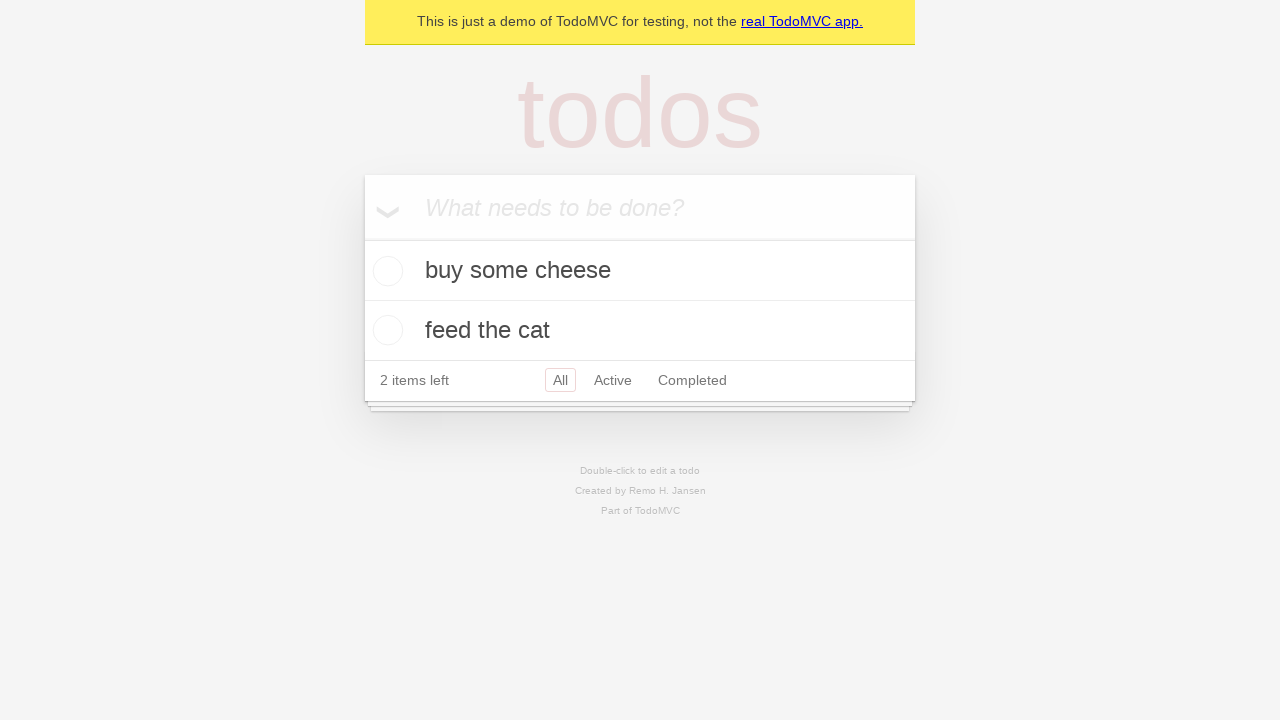

Checked the first todo item at (385, 271) on [data-testid='todo-item'] >> nth=0 >> internal:role=checkbox
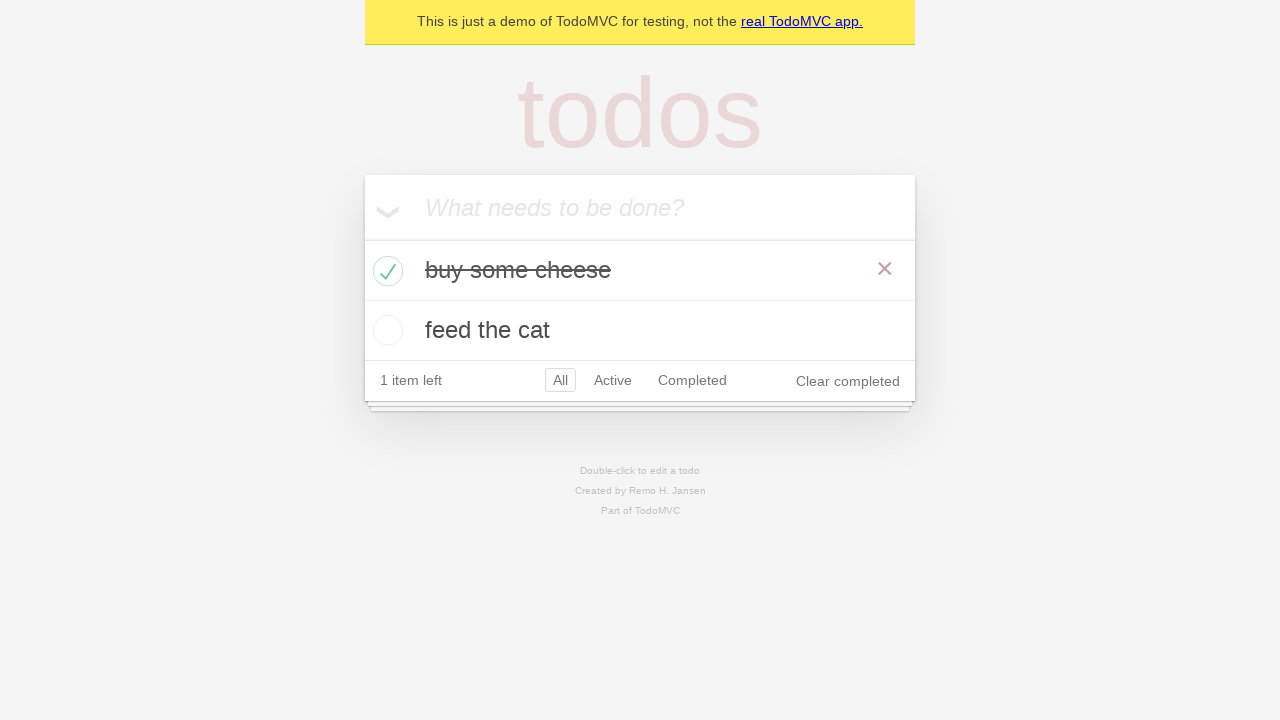

Reloaded the page to test data persistence
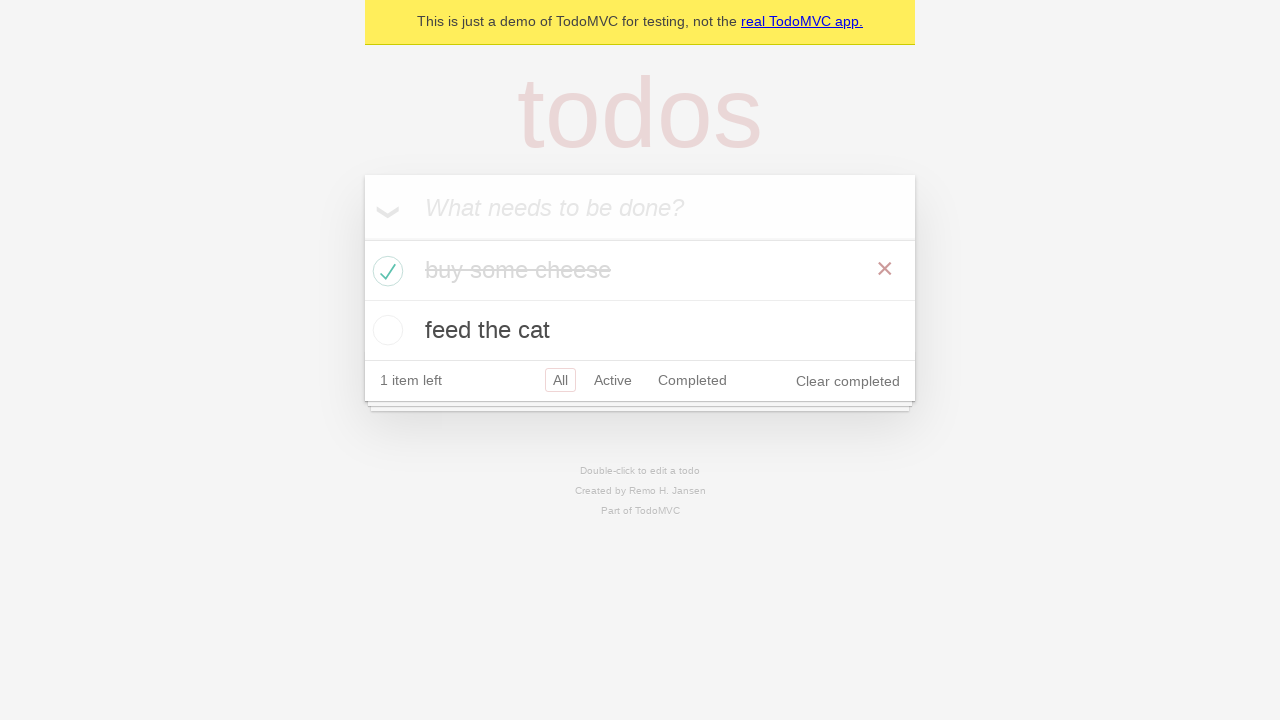

Waited for todo items to load after page reload
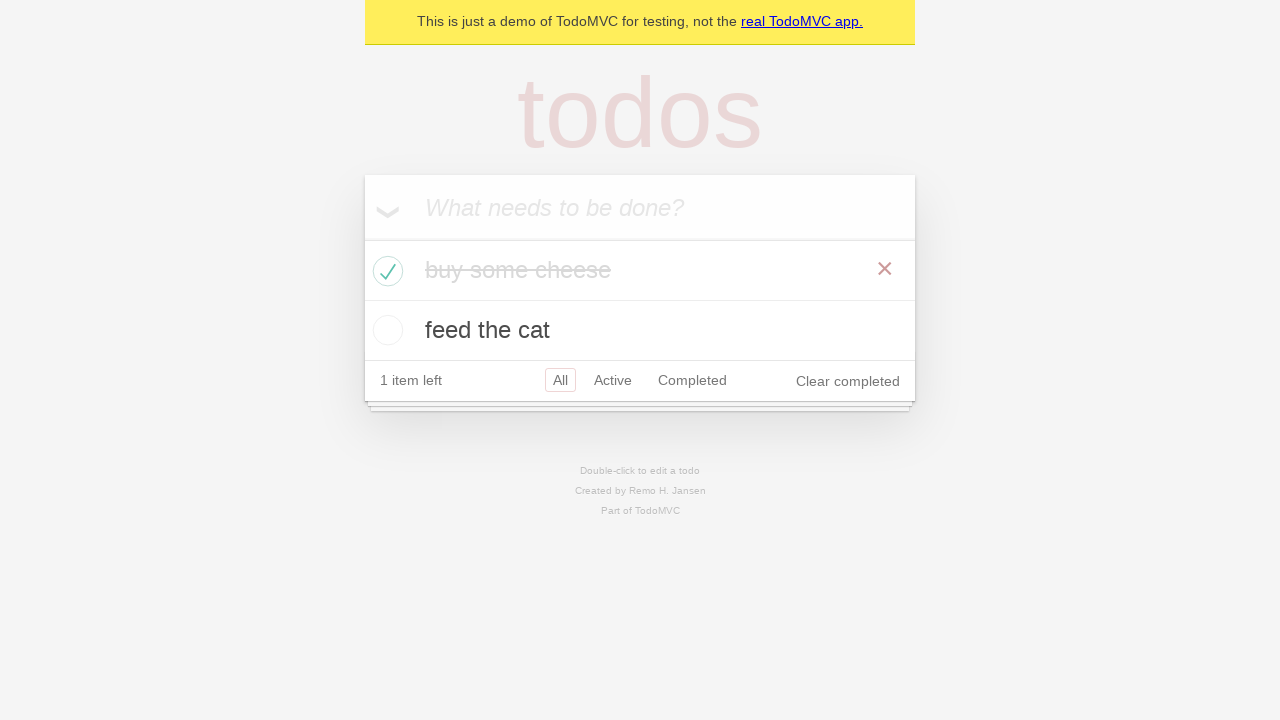

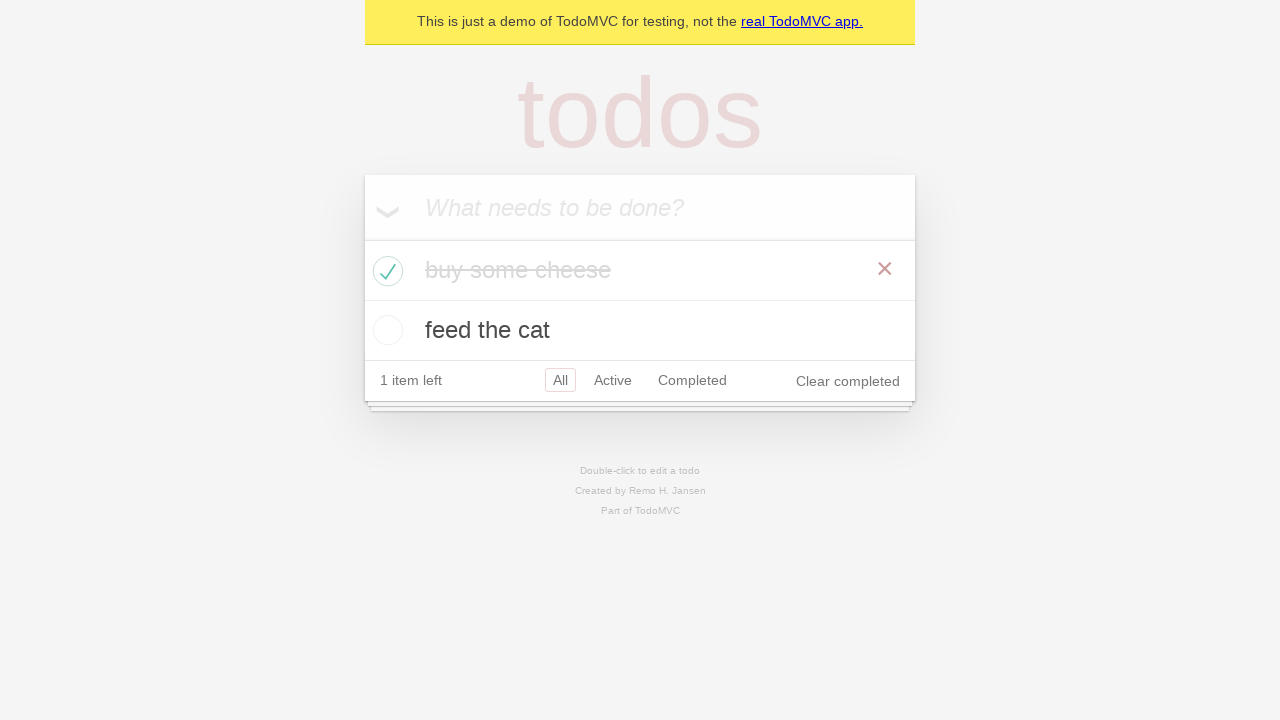